Tests scroll functionality by scrolling to an element at the bottom of the page and verifying its text content

Starting URL: https://atidcollege.co.il/Xamples/ex_actions.html

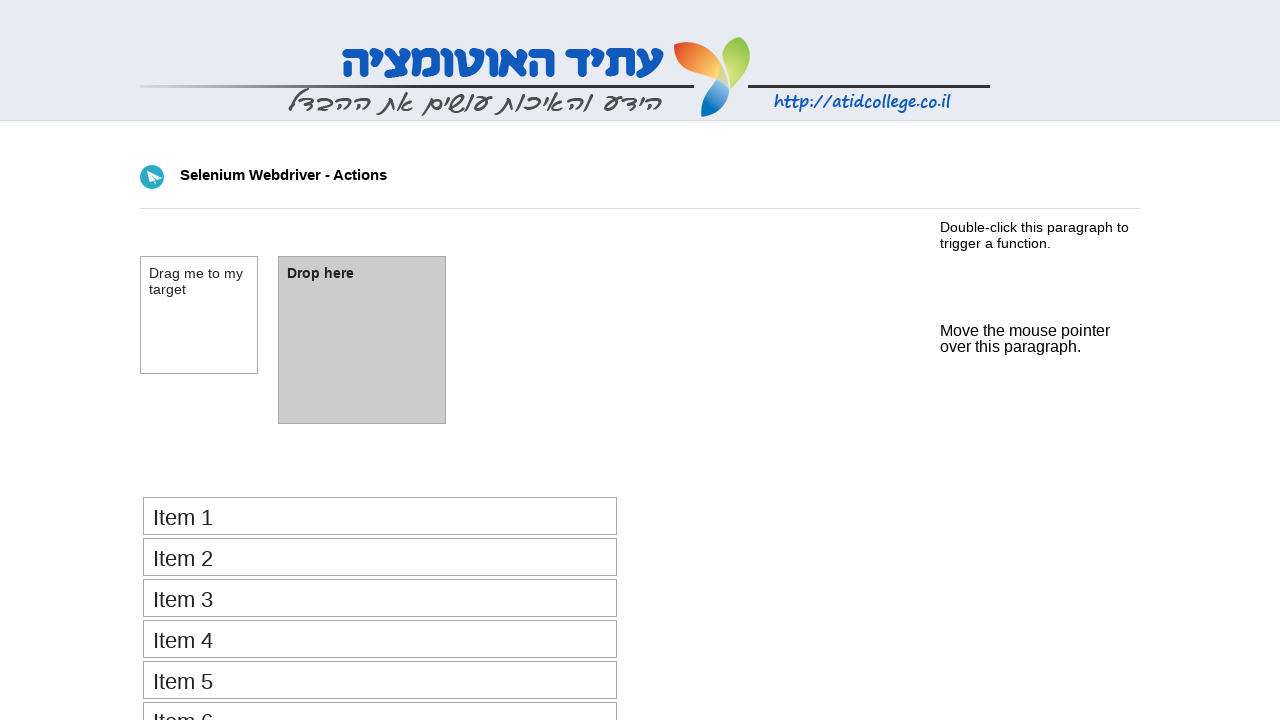

Scrolled to #scrolled_element at bottom of page
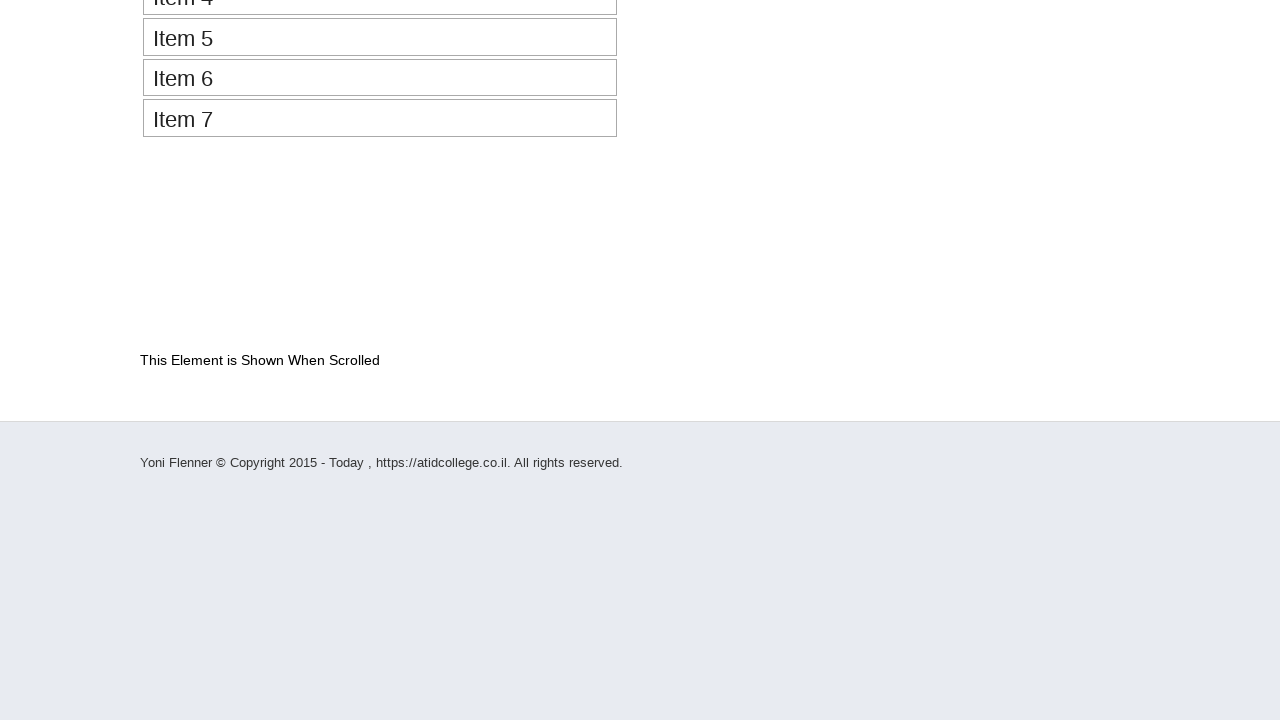

Verified scrolled element text content matches 'This Element is Shown When Scrolled'
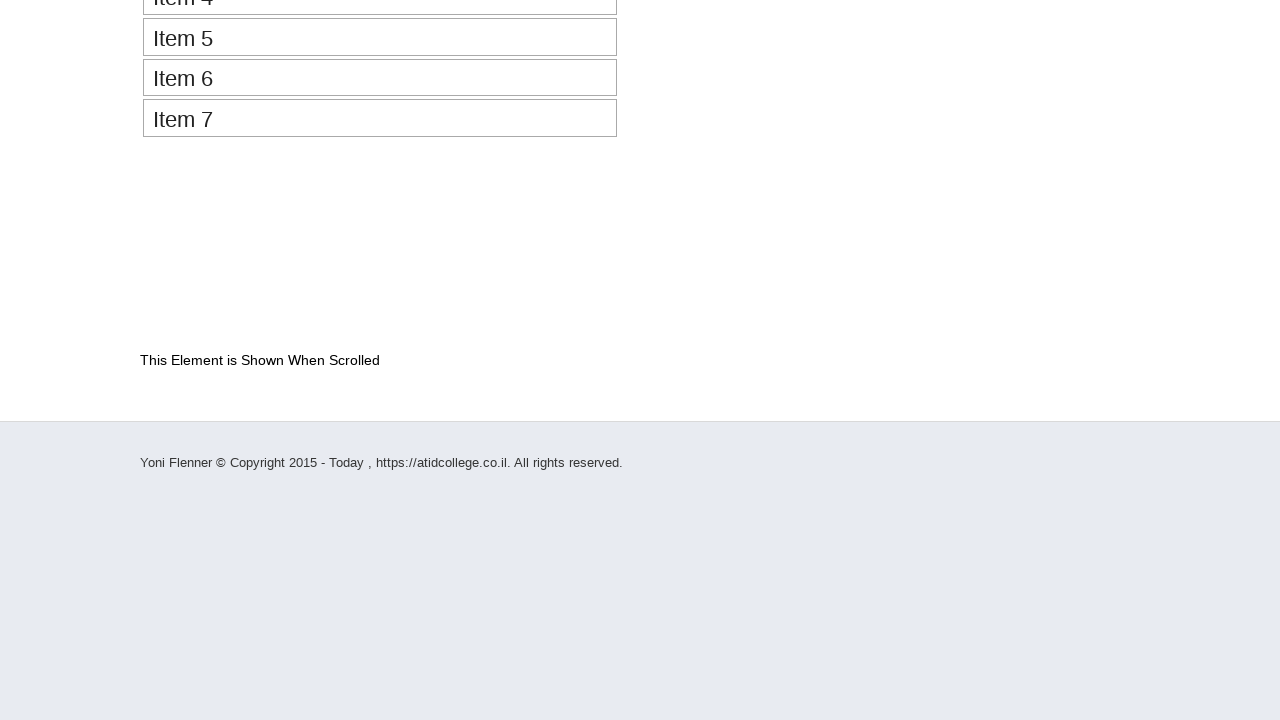

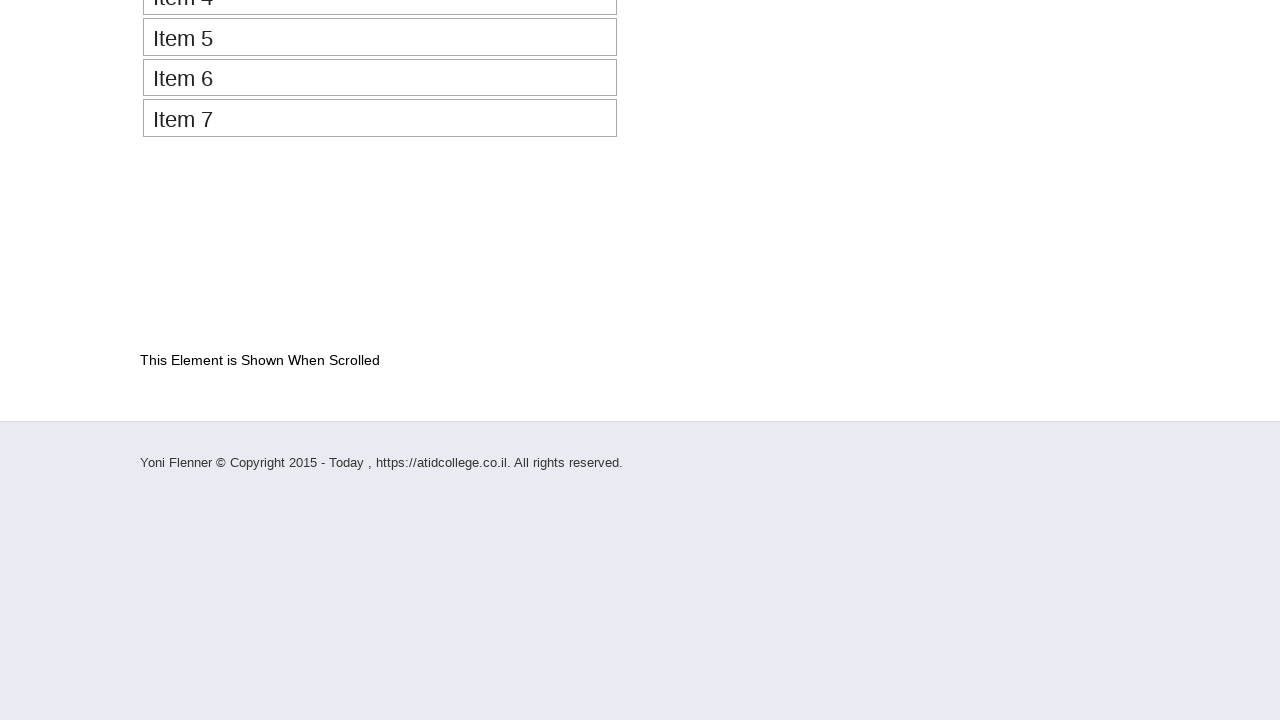